Visits the Checkly HQ home page and verifies it loads successfully

Starting URL: https://checklyhq.com

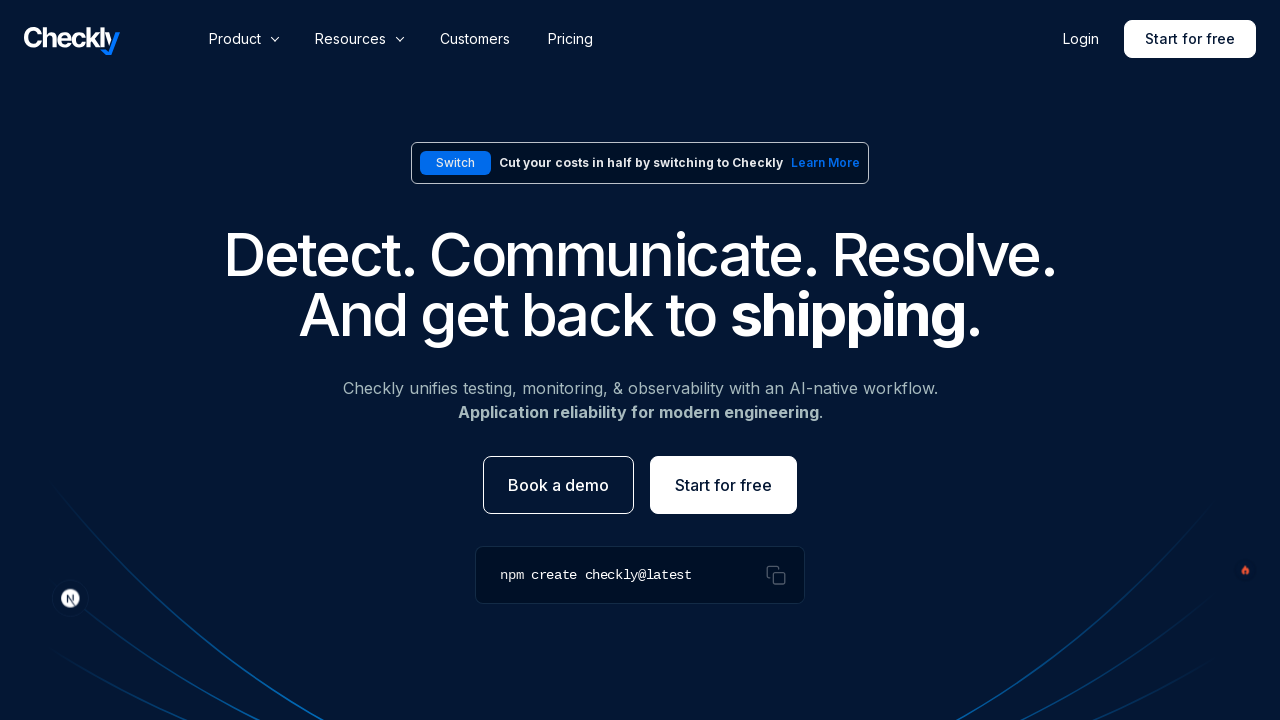

Navigated to Checkly HQ home page at https://checklyhq.com
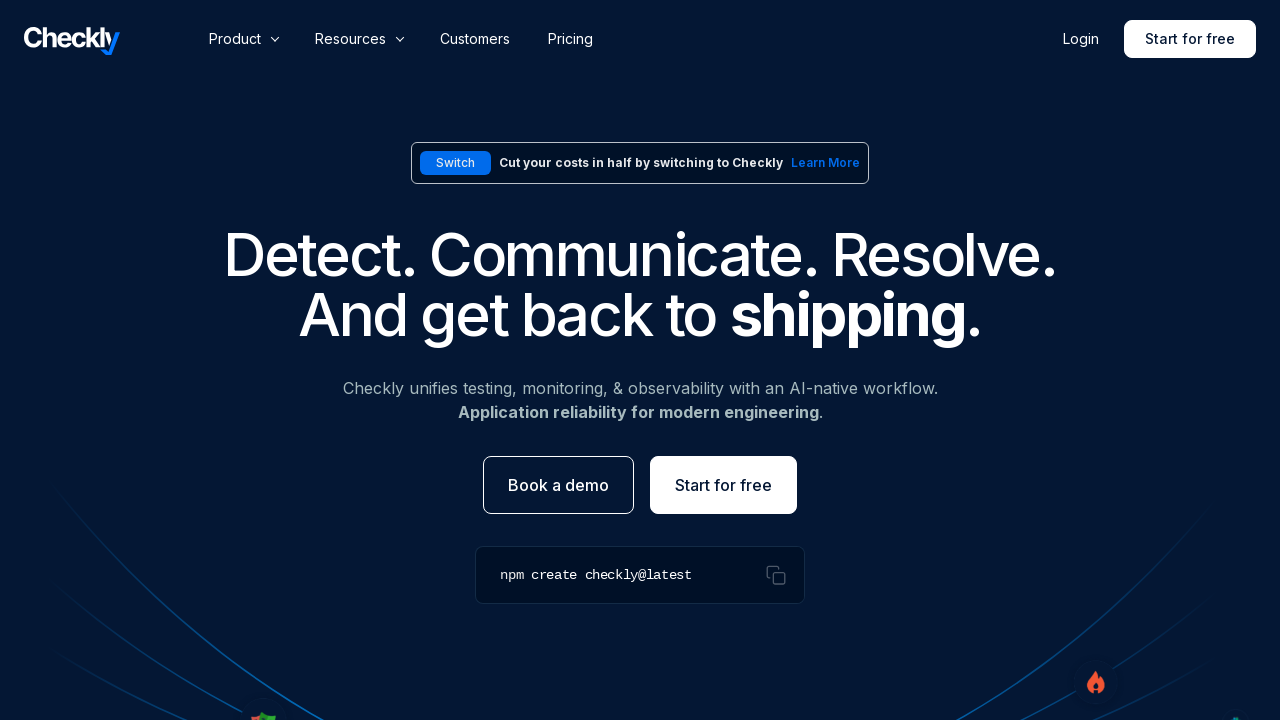

Page fully loaded - DOM content interactive
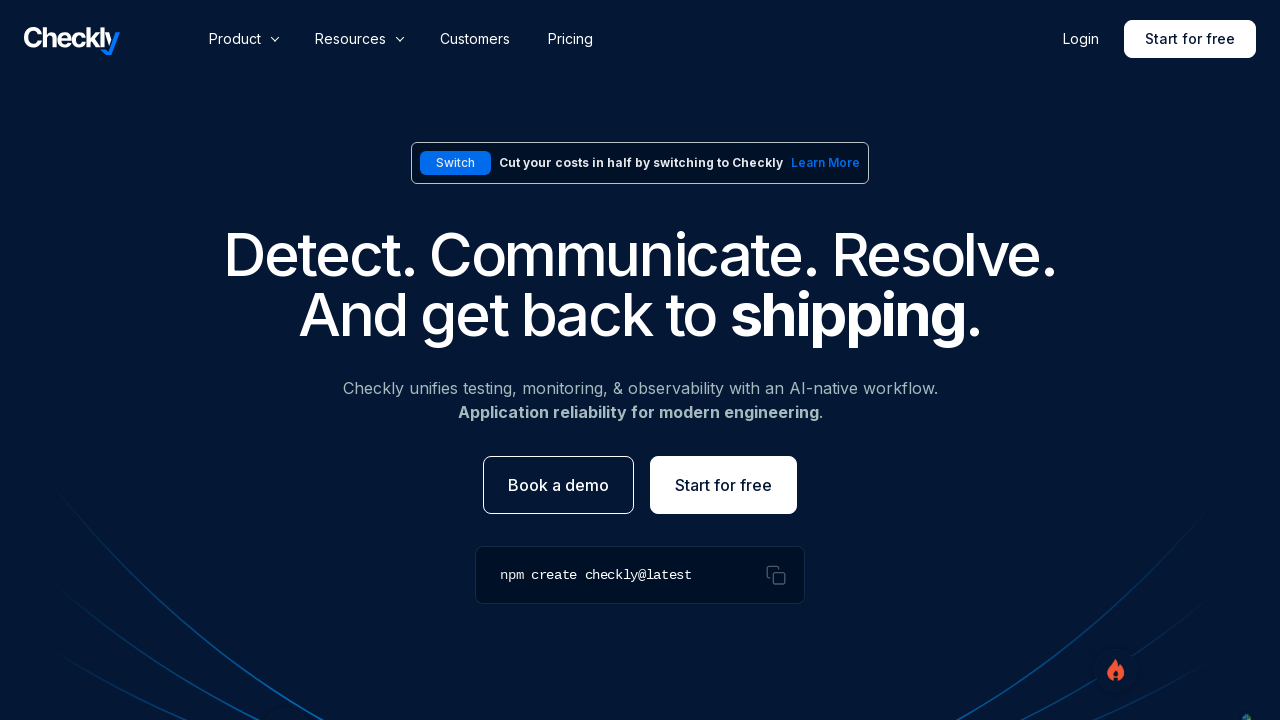

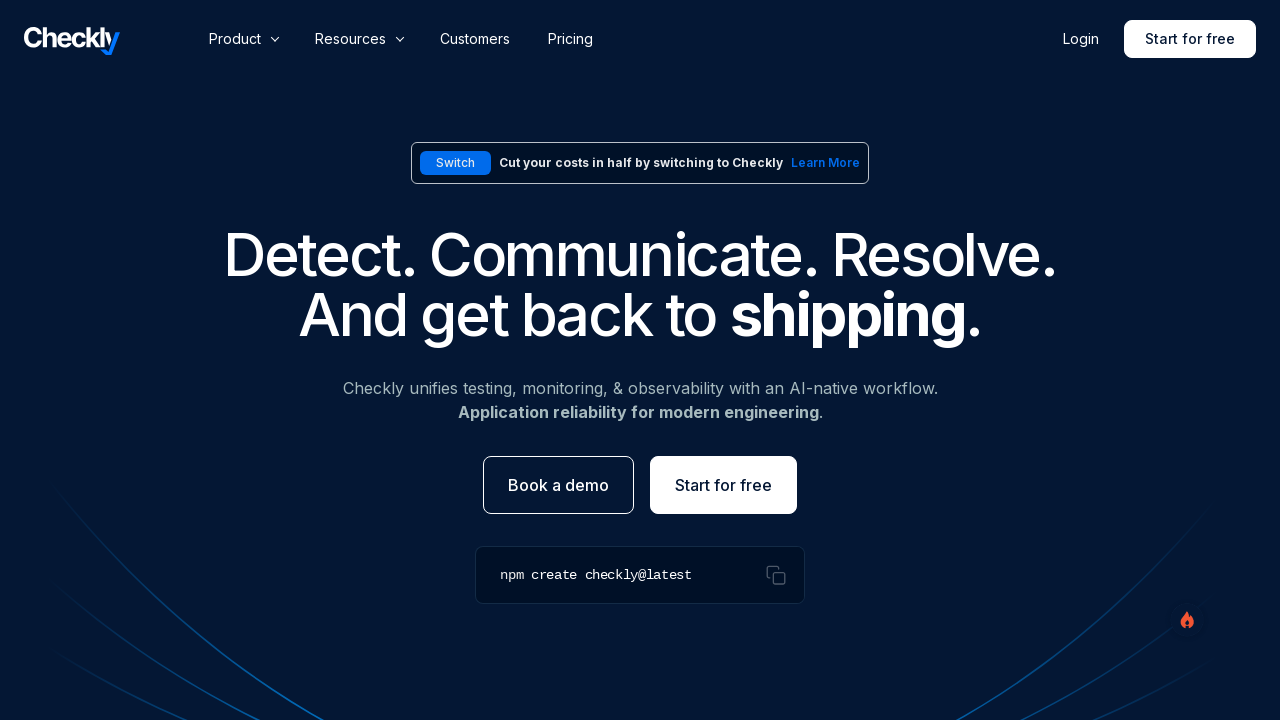